Navigates to Guru99 website and simulates a spacebar key press to scroll the page

Starting URL: https://www.guru99.com/

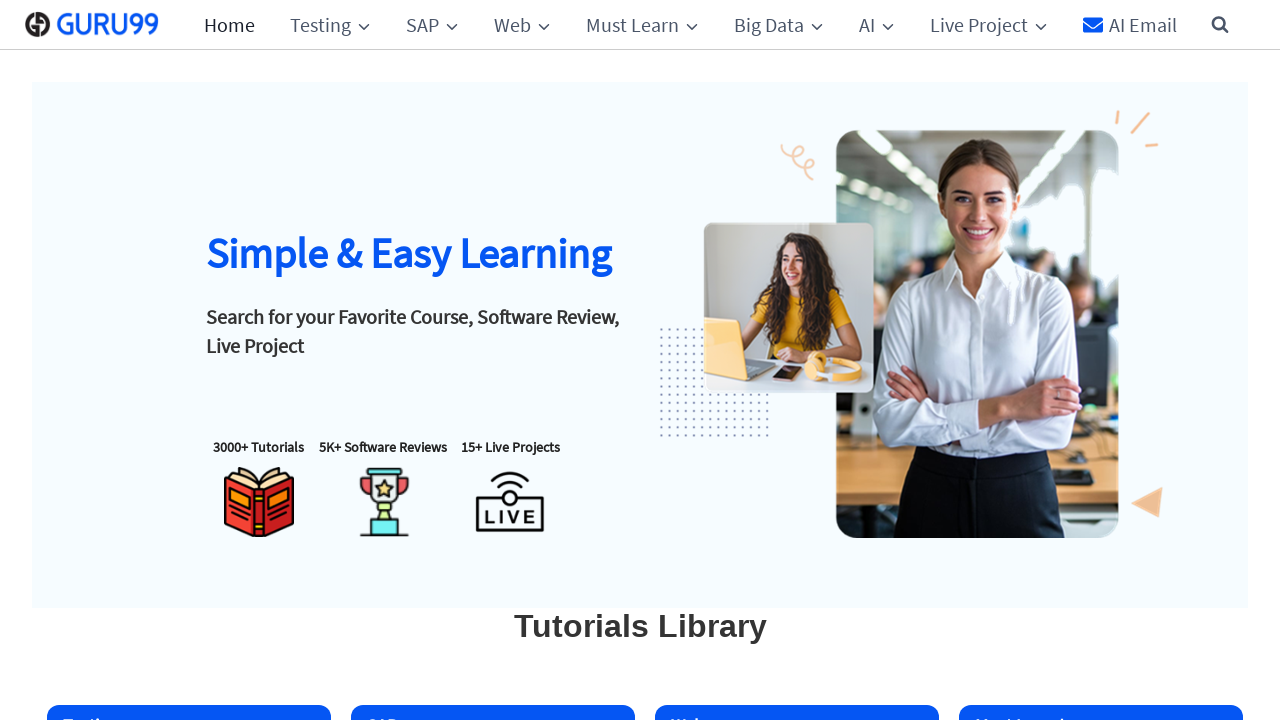

Navigated to Guru99 website
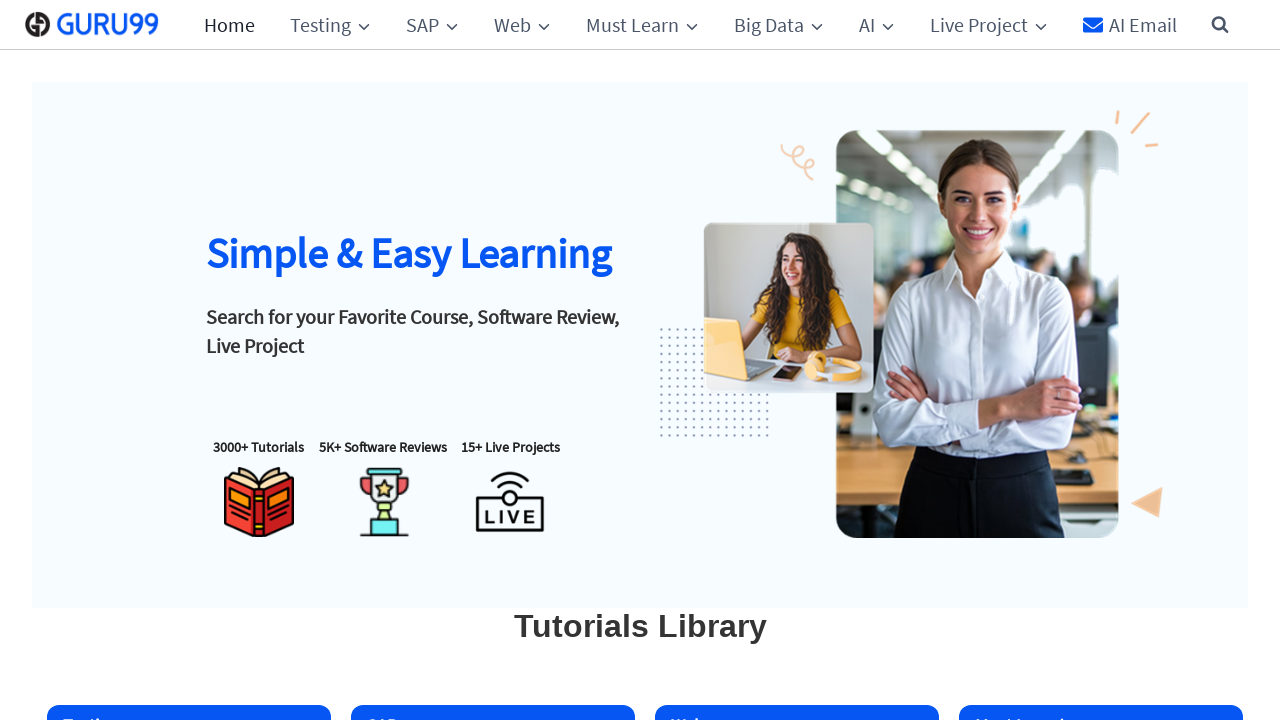

Pressed spacebar to scroll down the page
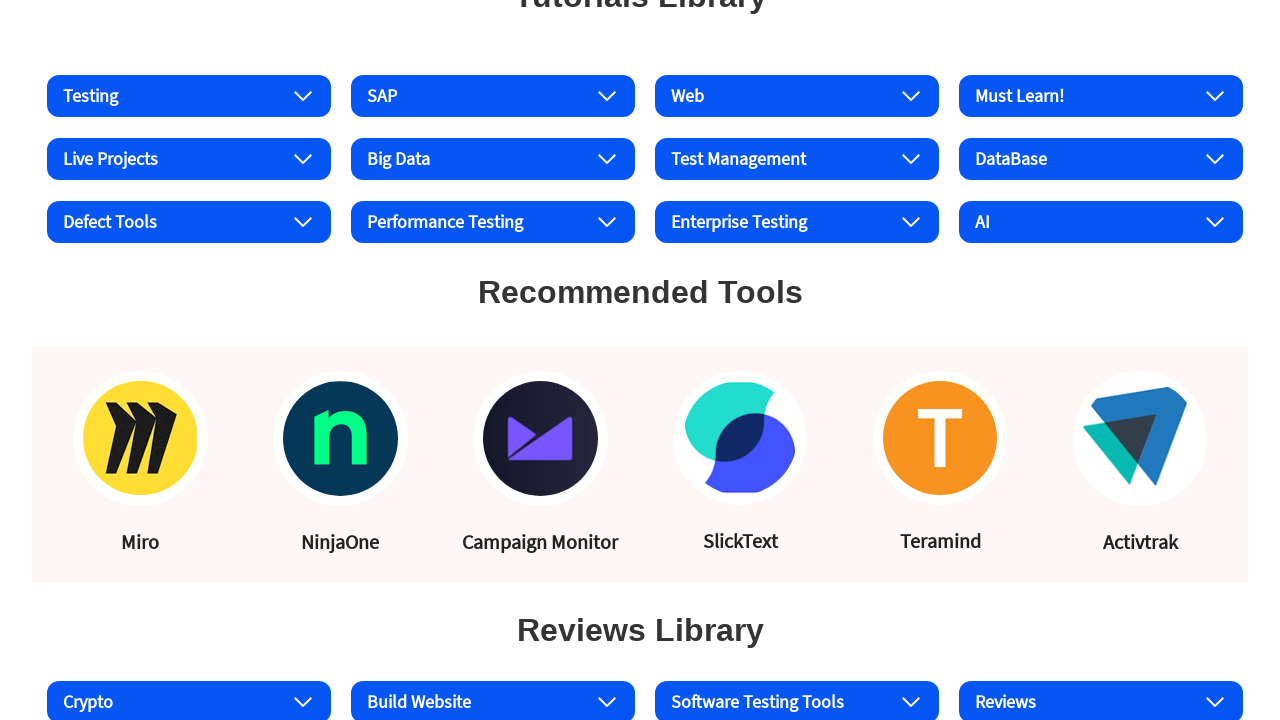

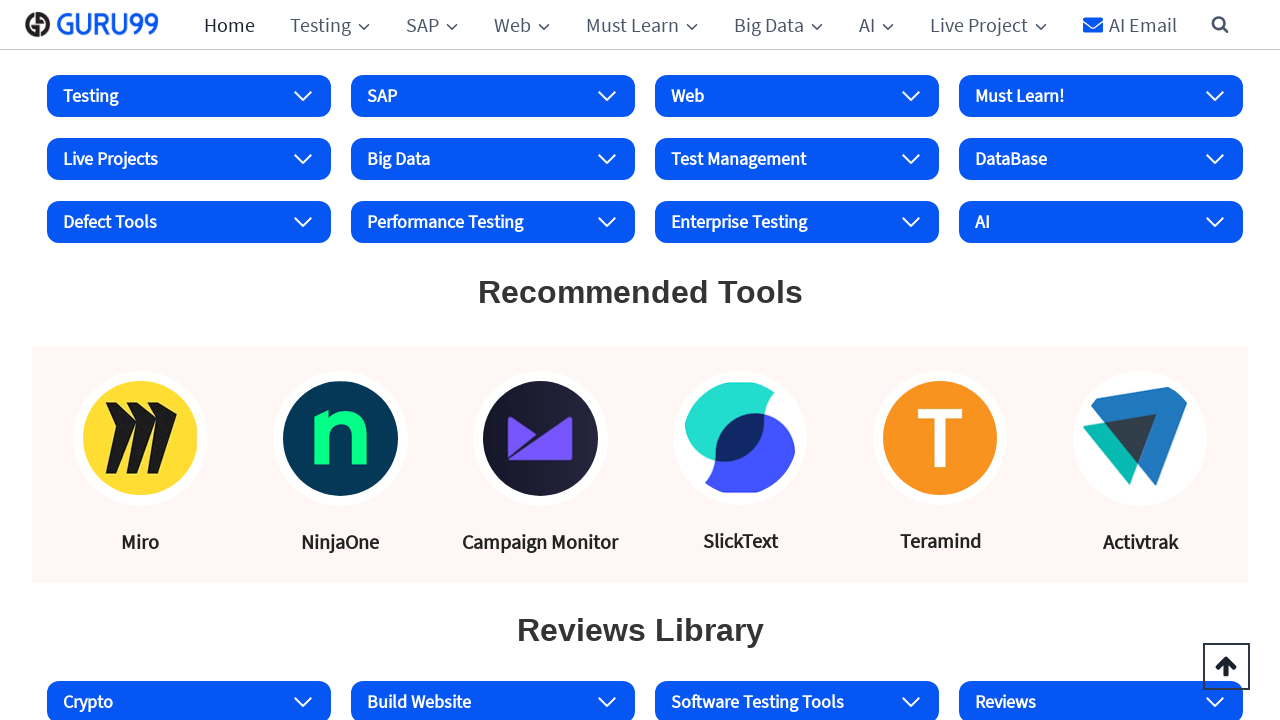